Tests keyboard key press functionality by sending a space key to an element and verifying the displayed result text shows the correct key was pressed, then sends a left arrow key and verifies that result as well.

Starting URL: http://the-internet.herokuapp.com/key_presses

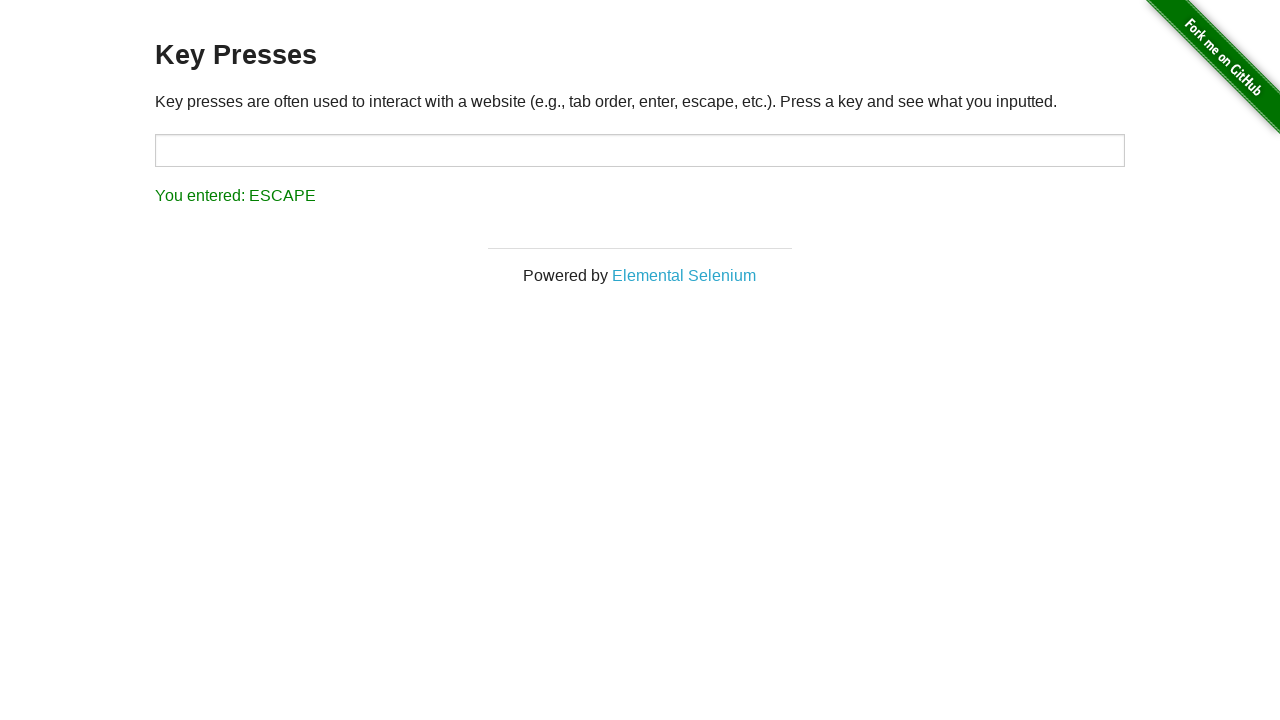

Pressed Space key on target element on #target
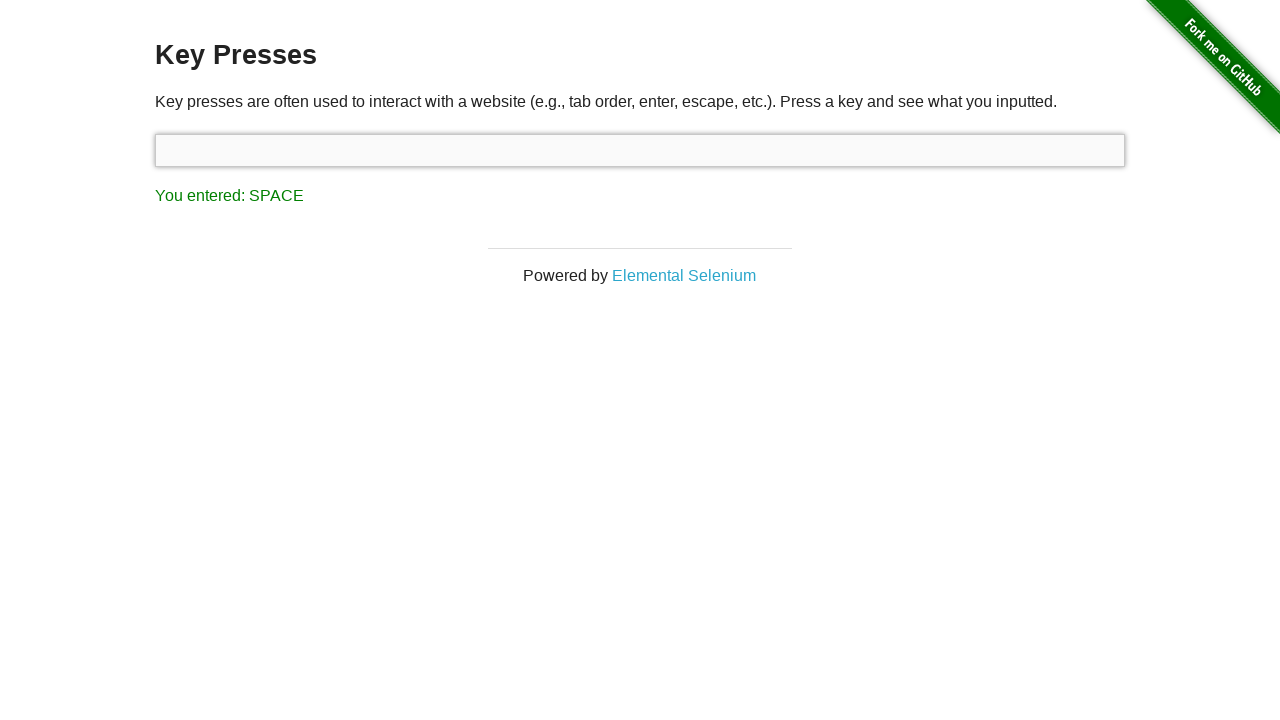

Result element loaded
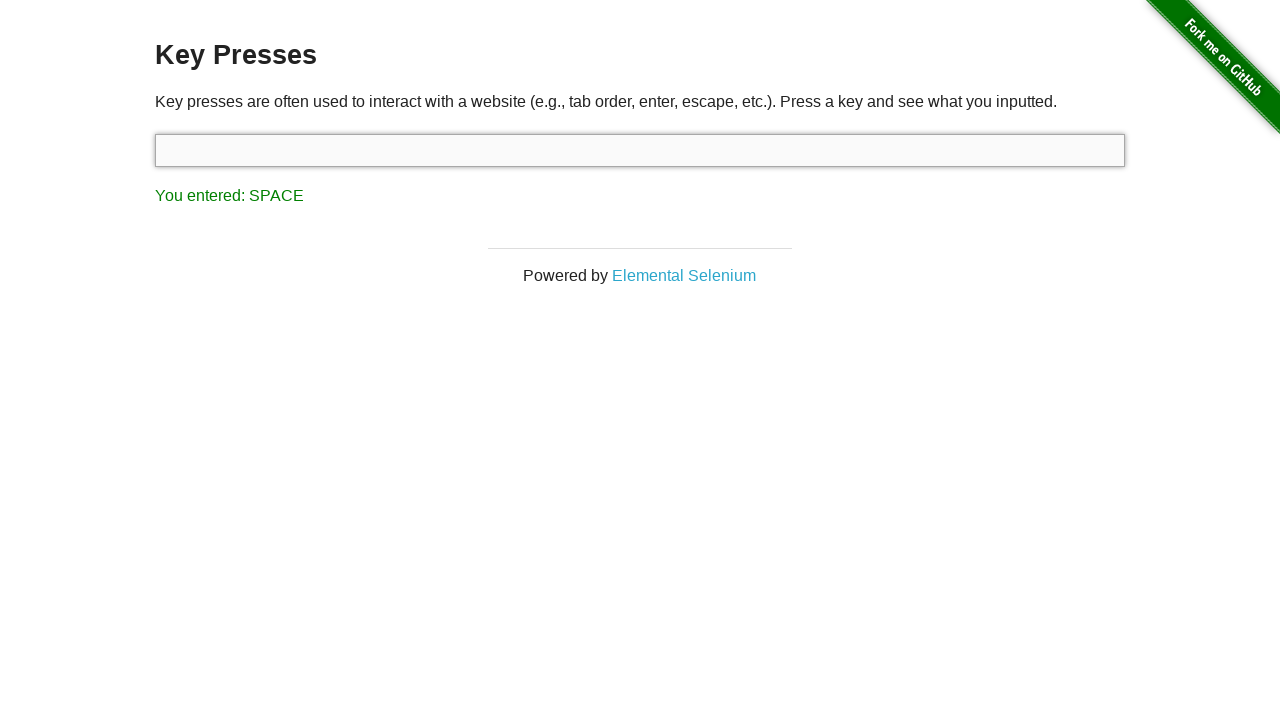

Retrieved result text content
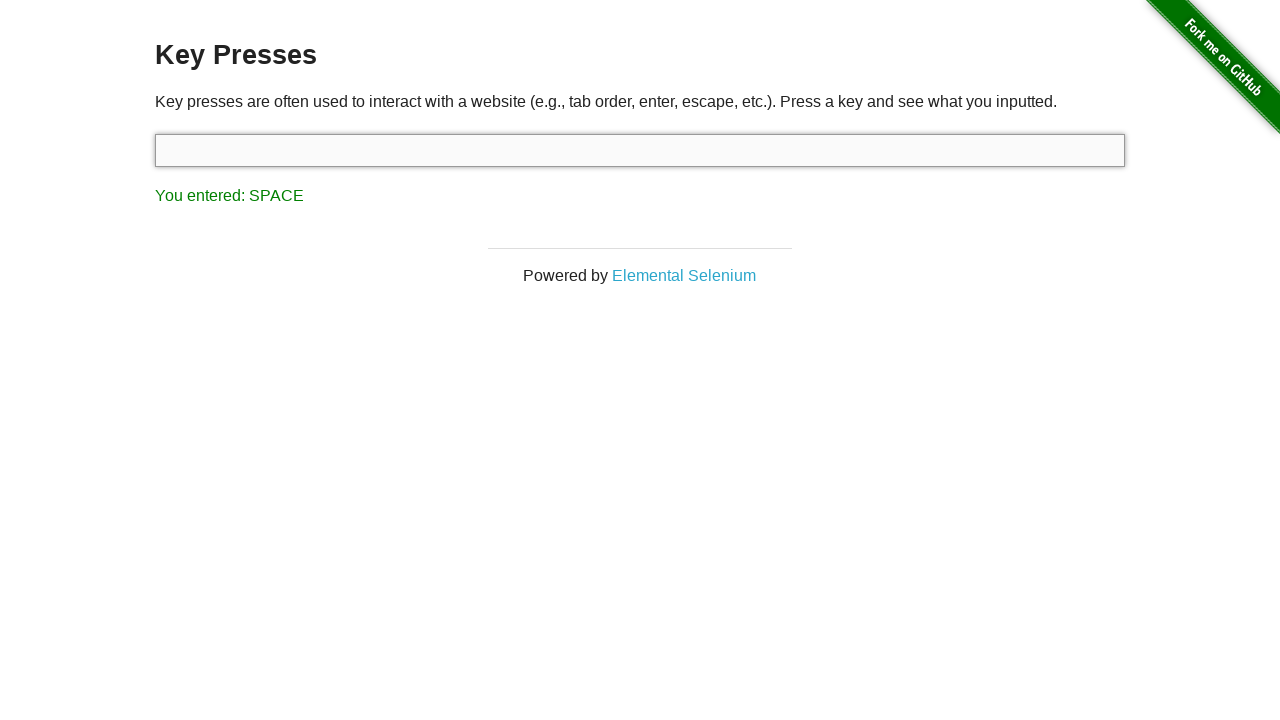

Verified result text shows Space key was pressed
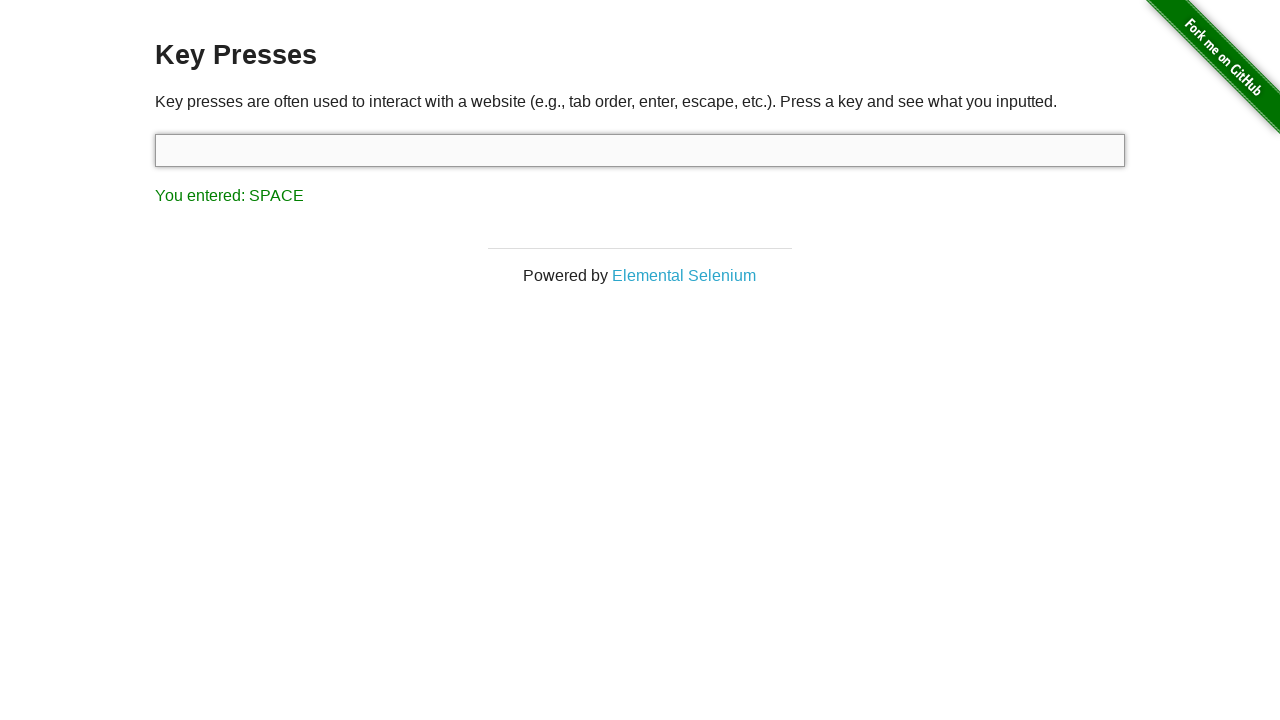

Pressed Left Arrow key
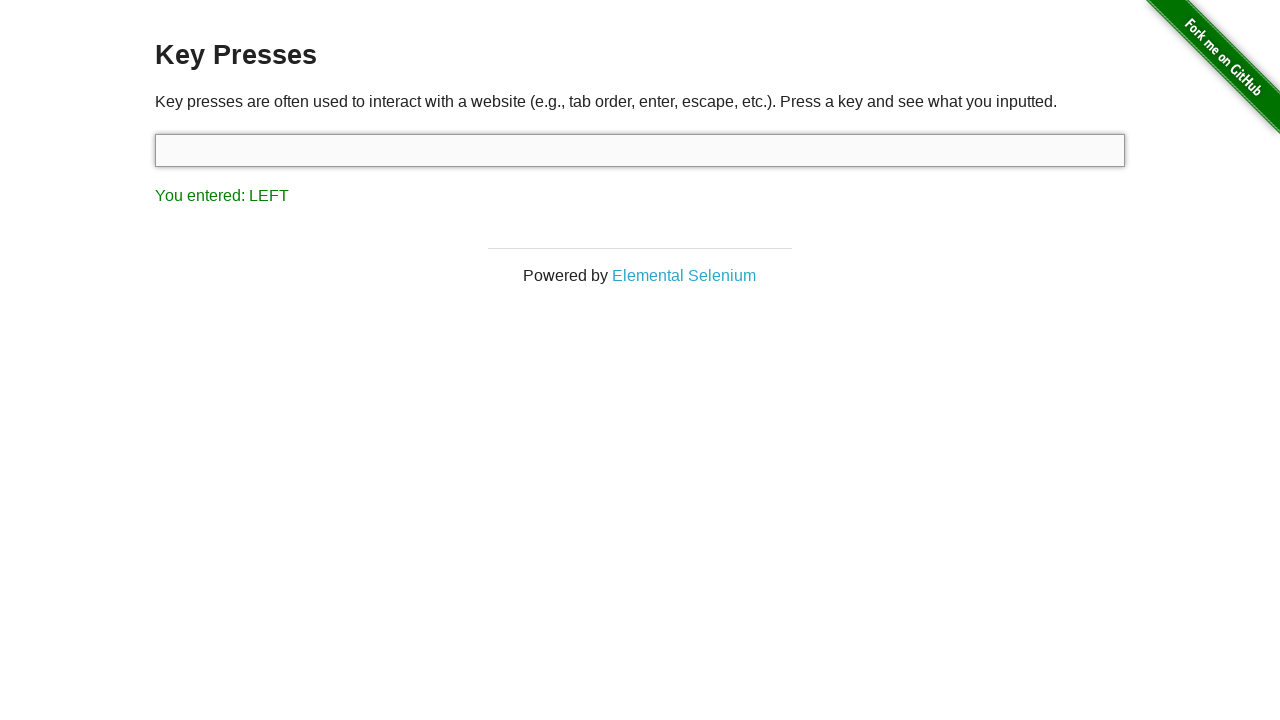

Retrieved updated result text content
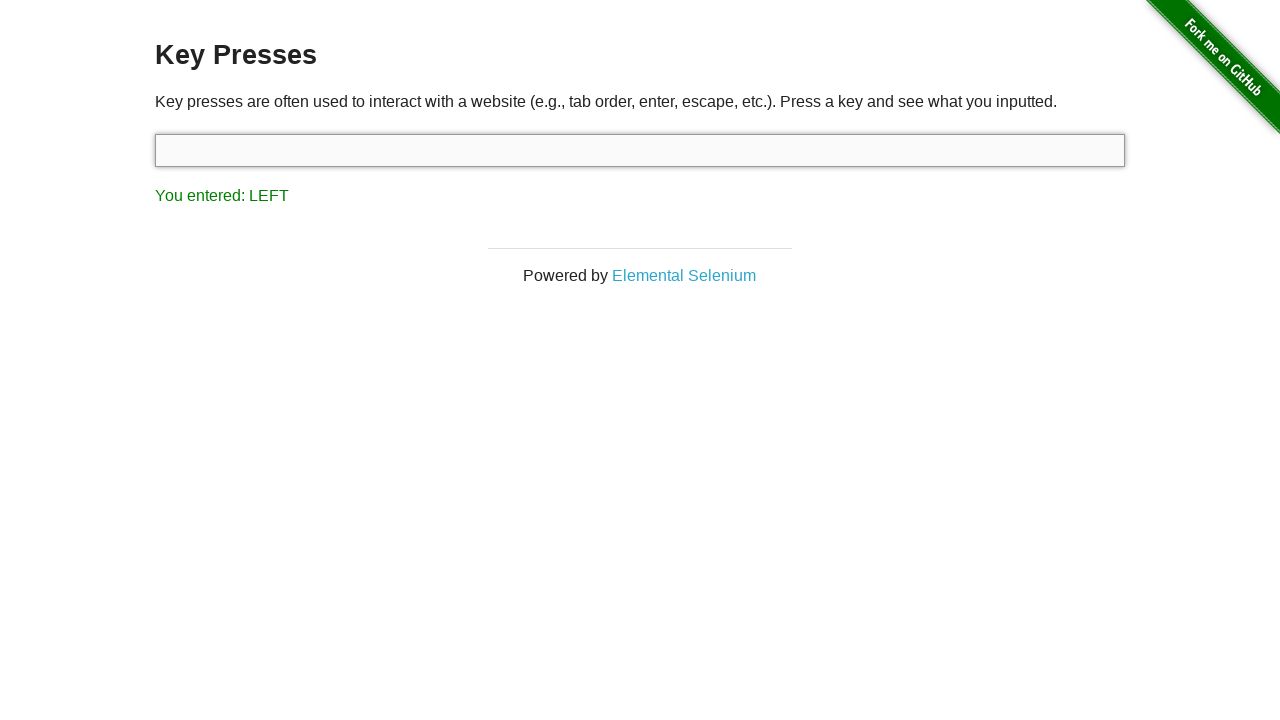

Verified result text shows Left Arrow key was pressed
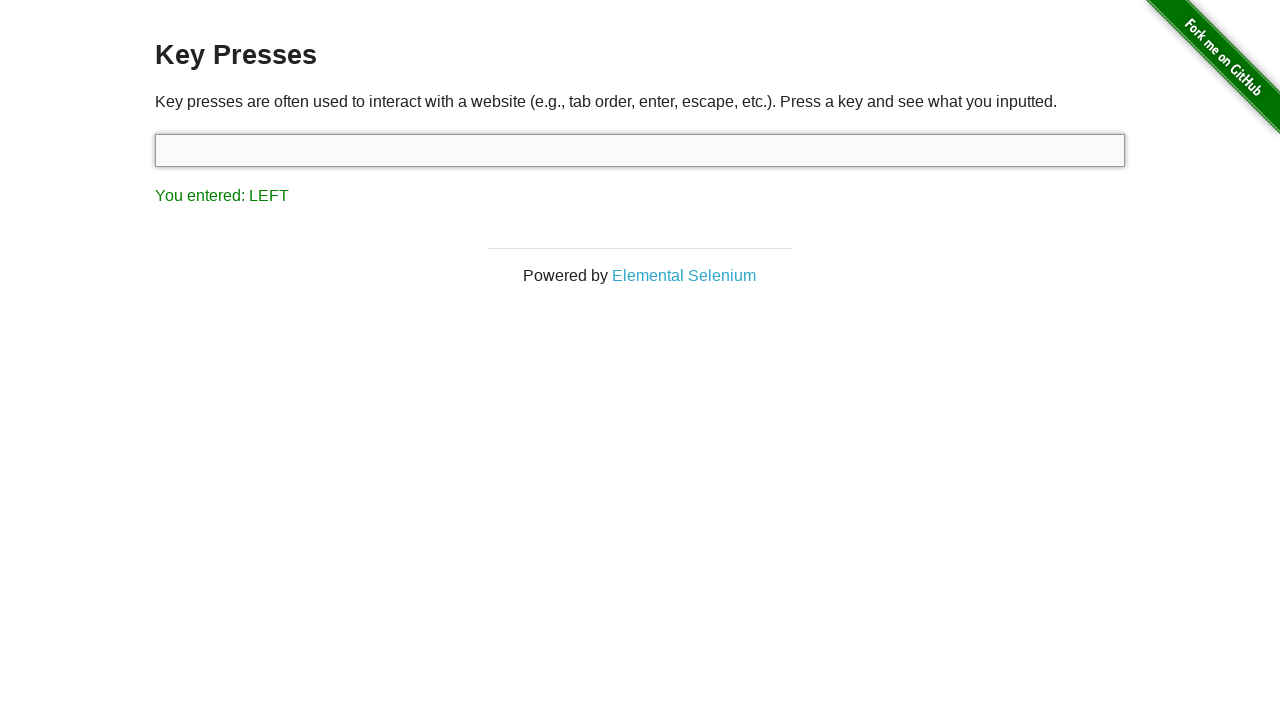

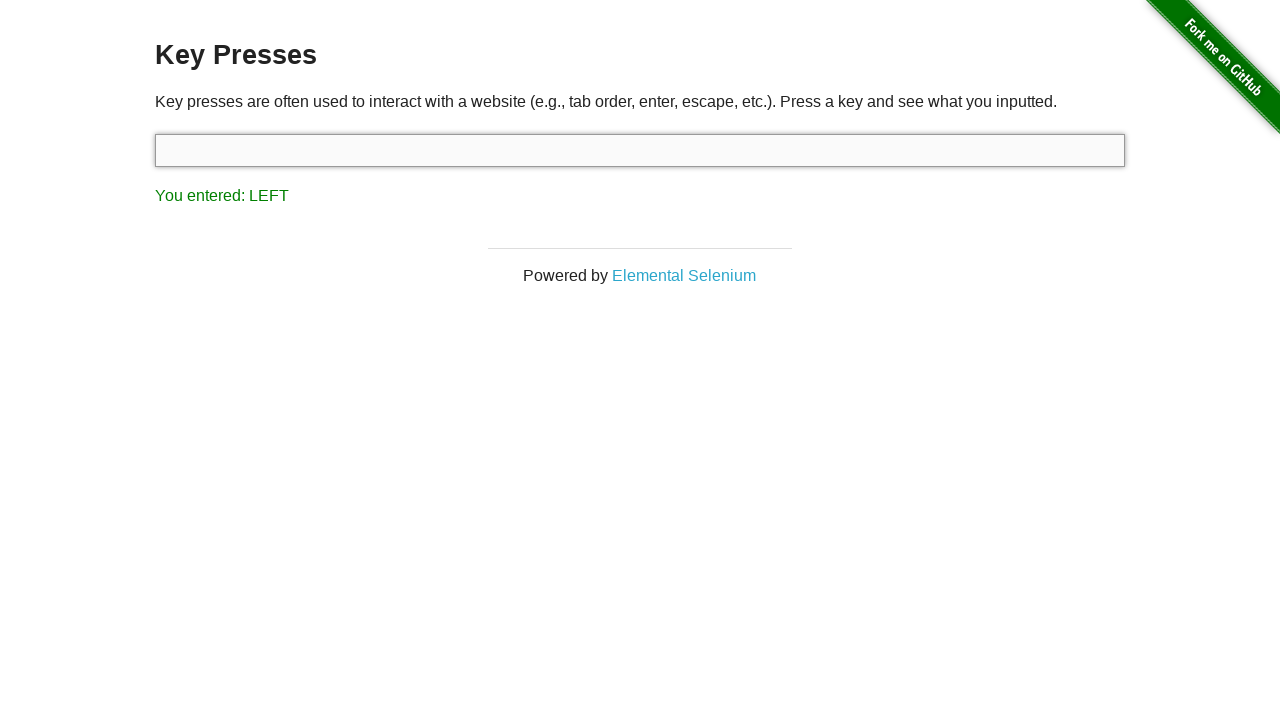